Tests marking all todo items as completed using the "Mark all as complete" checkbox.

Starting URL: https://demo.playwright.dev/todomvc

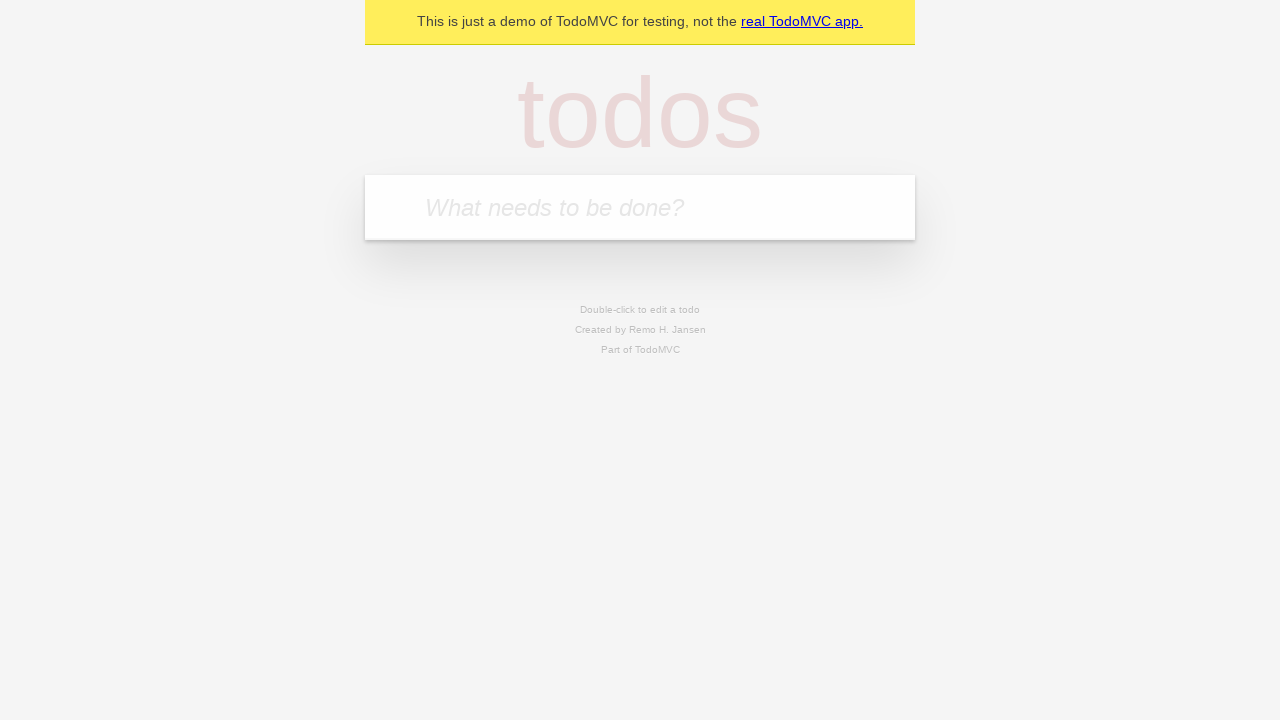

Filled todo input with 'buy some cheese' on internal:attr=[placeholder="What needs to be done?"i]
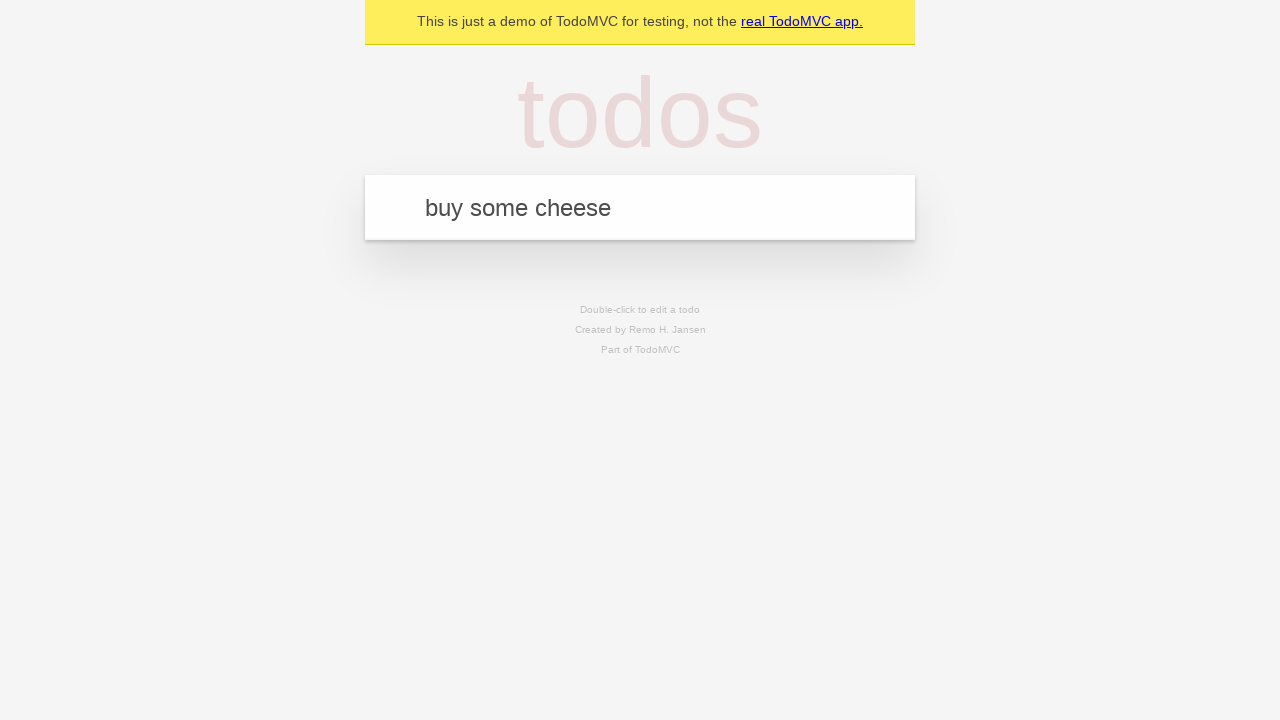

Pressed Enter to add first todo item on internal:attr=[placeholder="What needs to be done?"i]
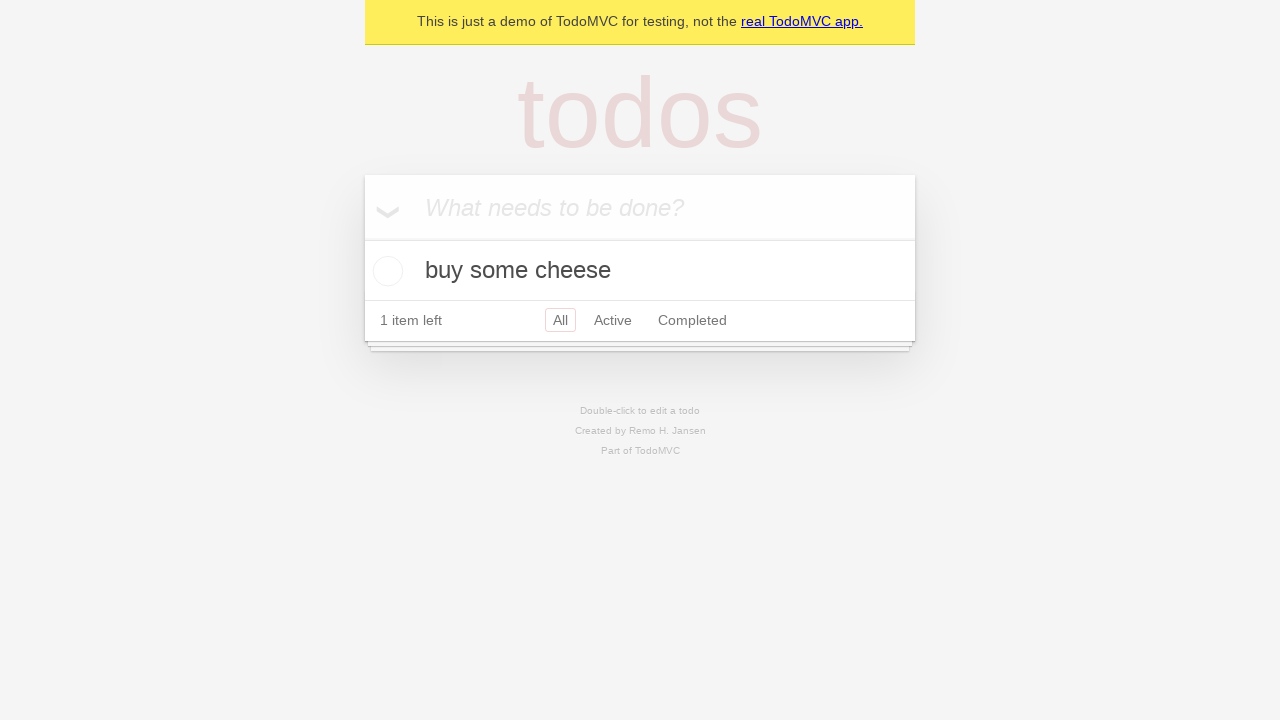

Filled todo input with 'feed the cat' on internal:attr=[placeholder="What needs to be done?"i]
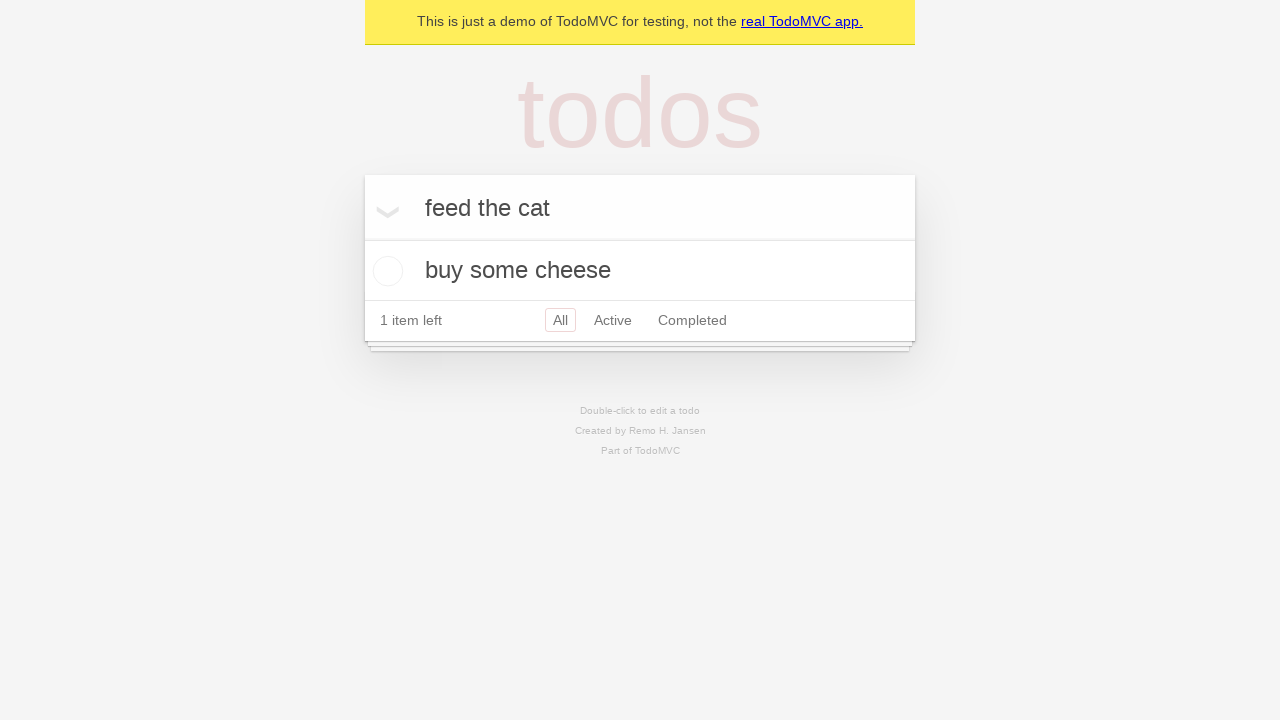

Pressed Enter to add second todo item on internal:attr=[placeholder="What needs to be done?"i]
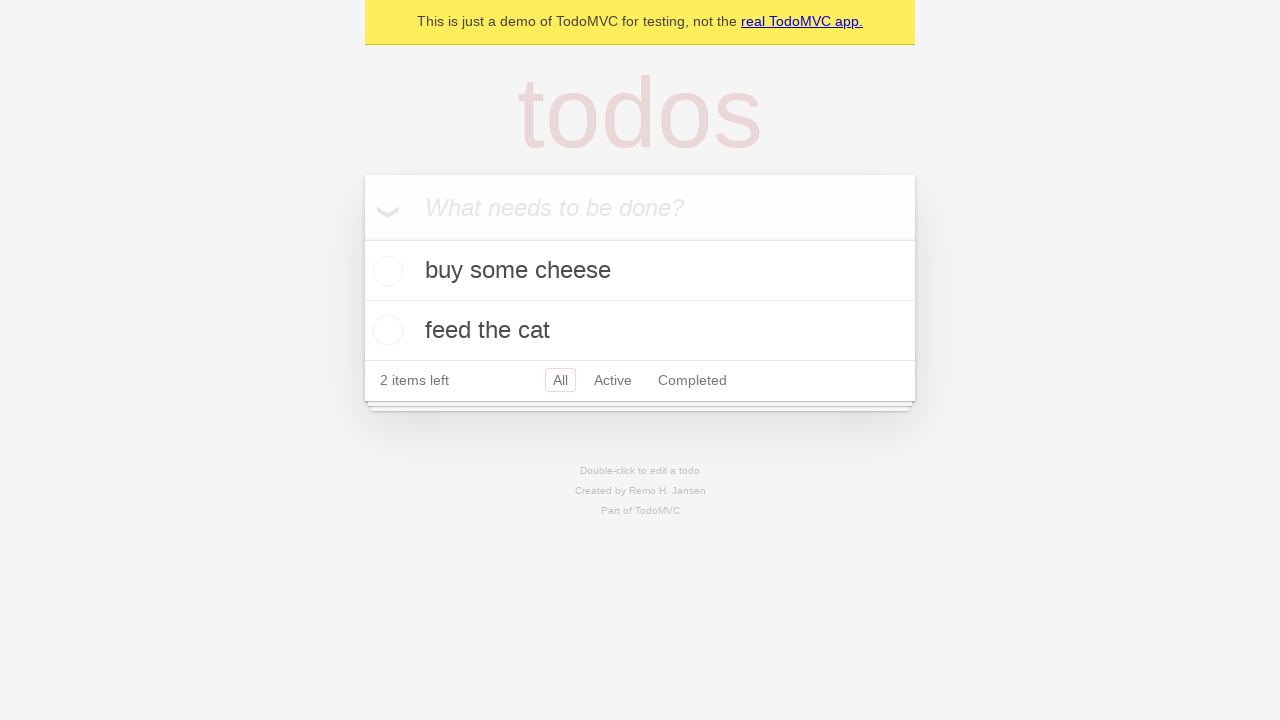

Filled todo input with 'book a doctors appointment' on internal:attr=[placeholder="What needs to be done?"i]
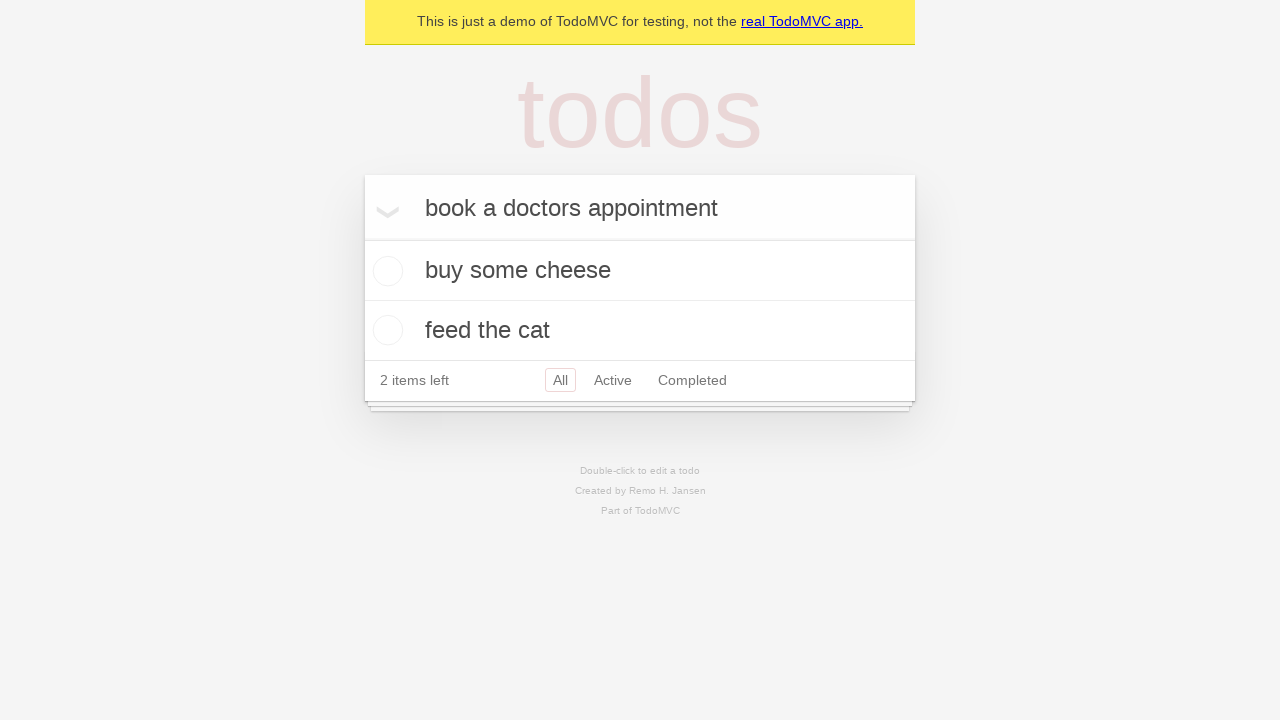

Pressed Enter to add third todo item on internal:attr=[placeholder="What needs to be done?"i]
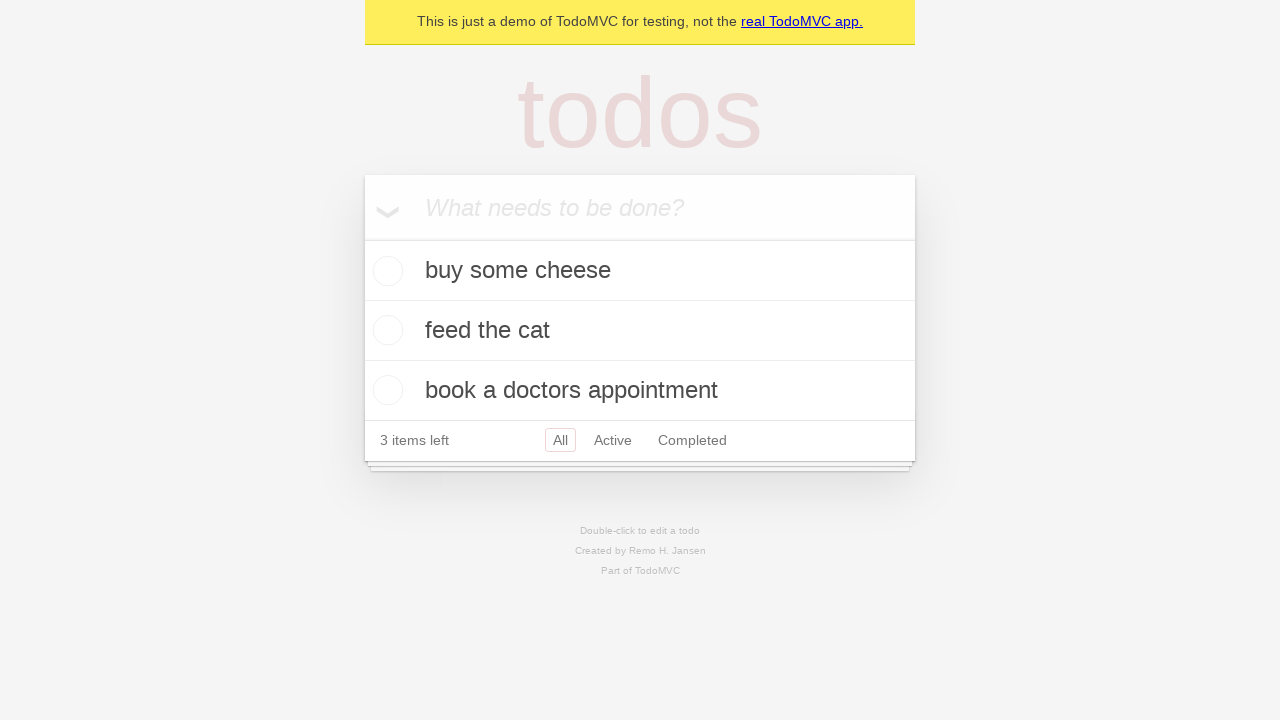

Clicked 'Mark all as complete' checkbox to mark all todos as completed at (362, 238) on internal:label="Mark all as complete"i
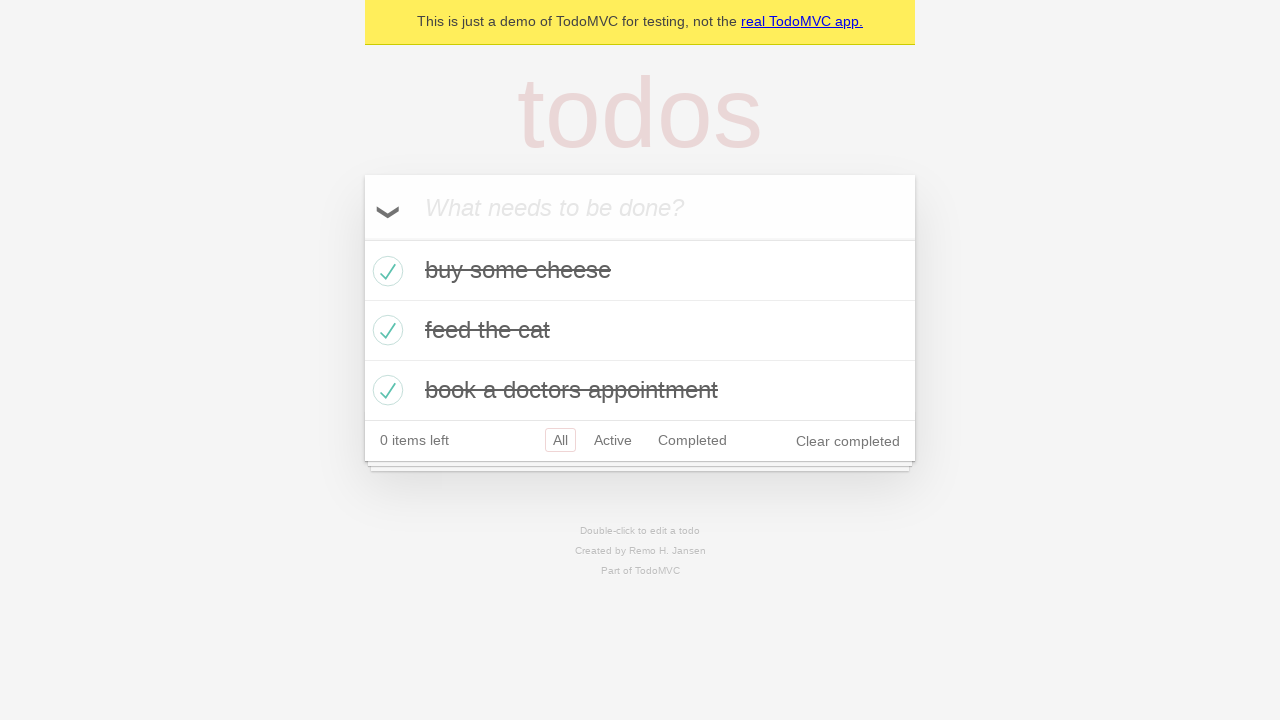

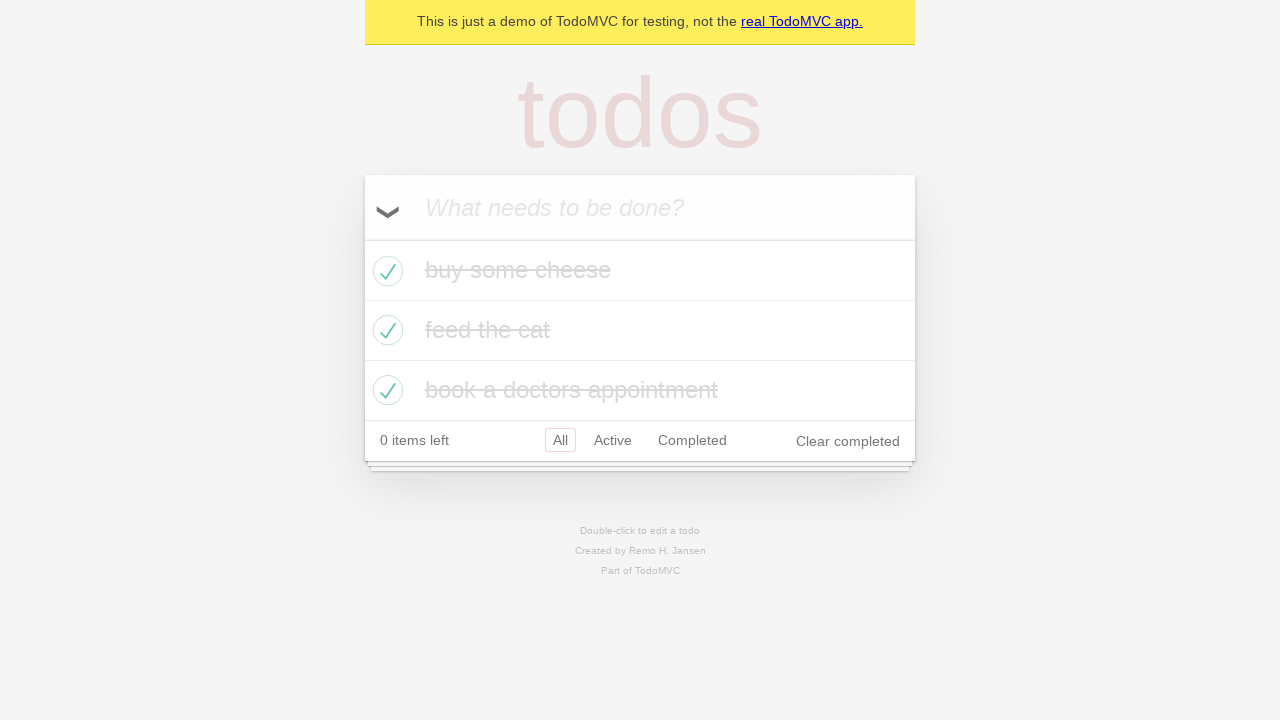